Navigates to the e-commerce practice site and retrieves the page title

Starting URL: https://rahulshettyacademy.com/seleniumPractise/#/

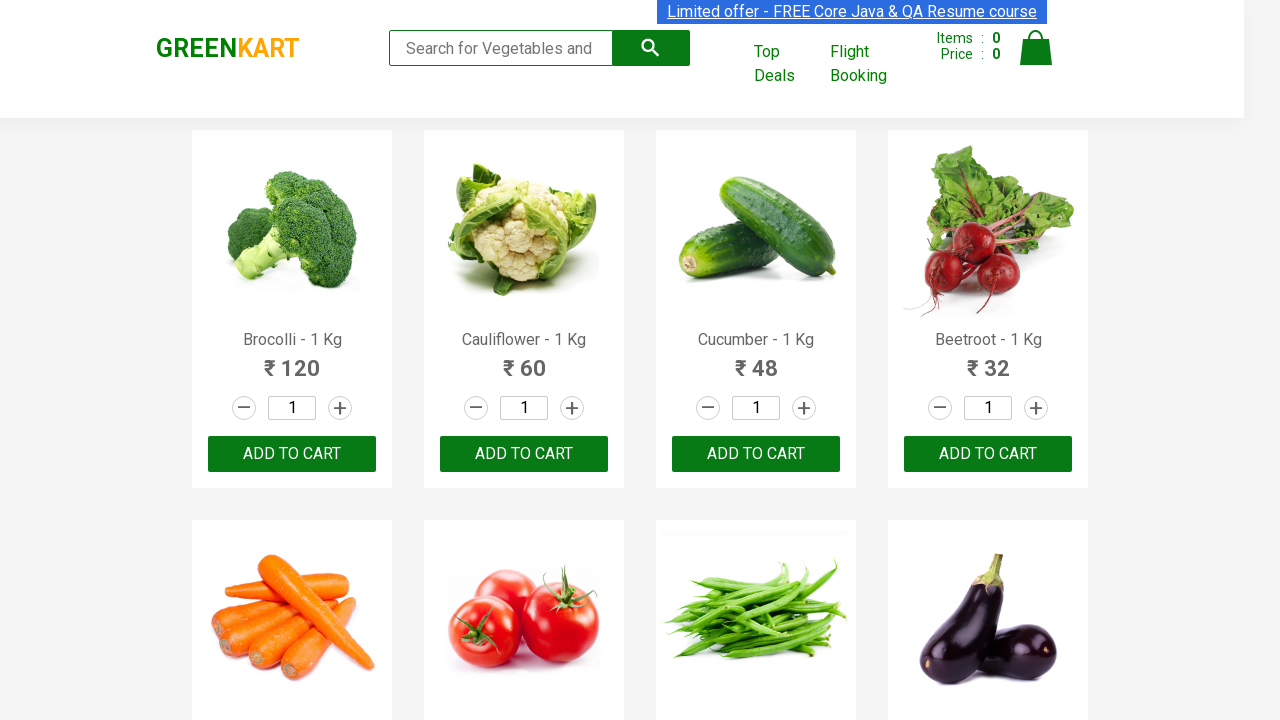

Retrieved page title from e-commerce practice site
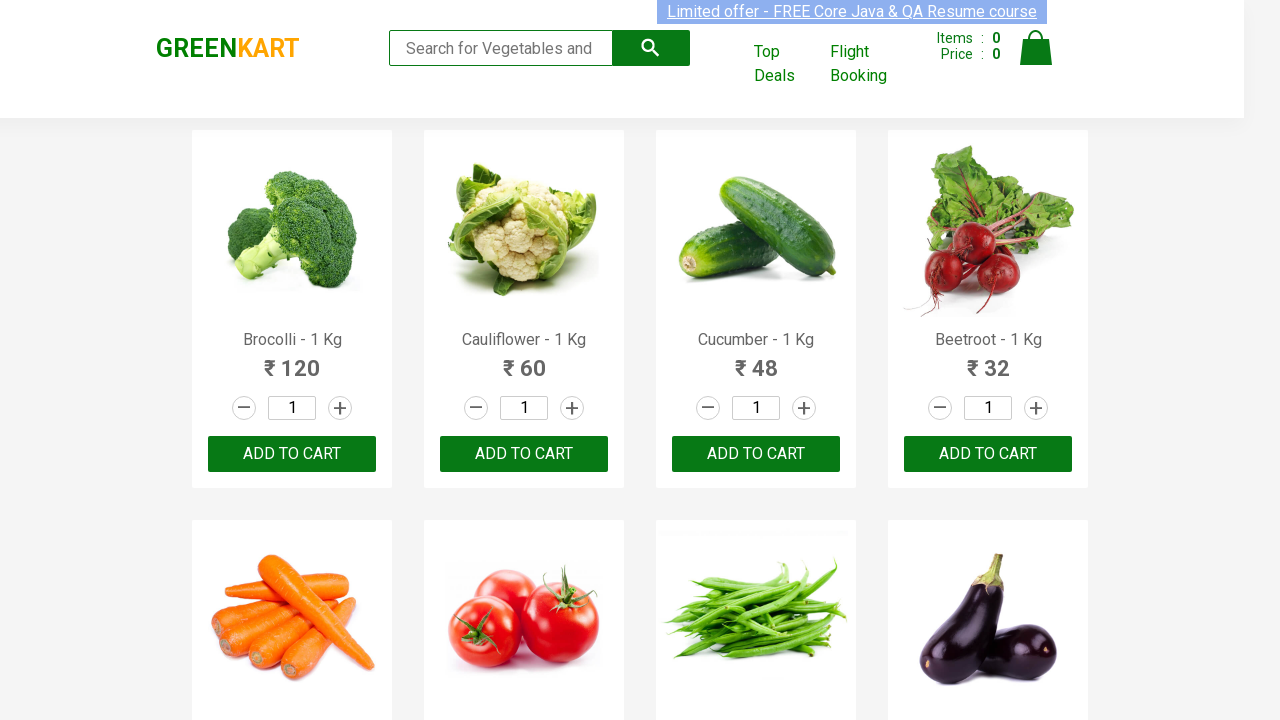

Verified that page title is not None - page loaded successfully
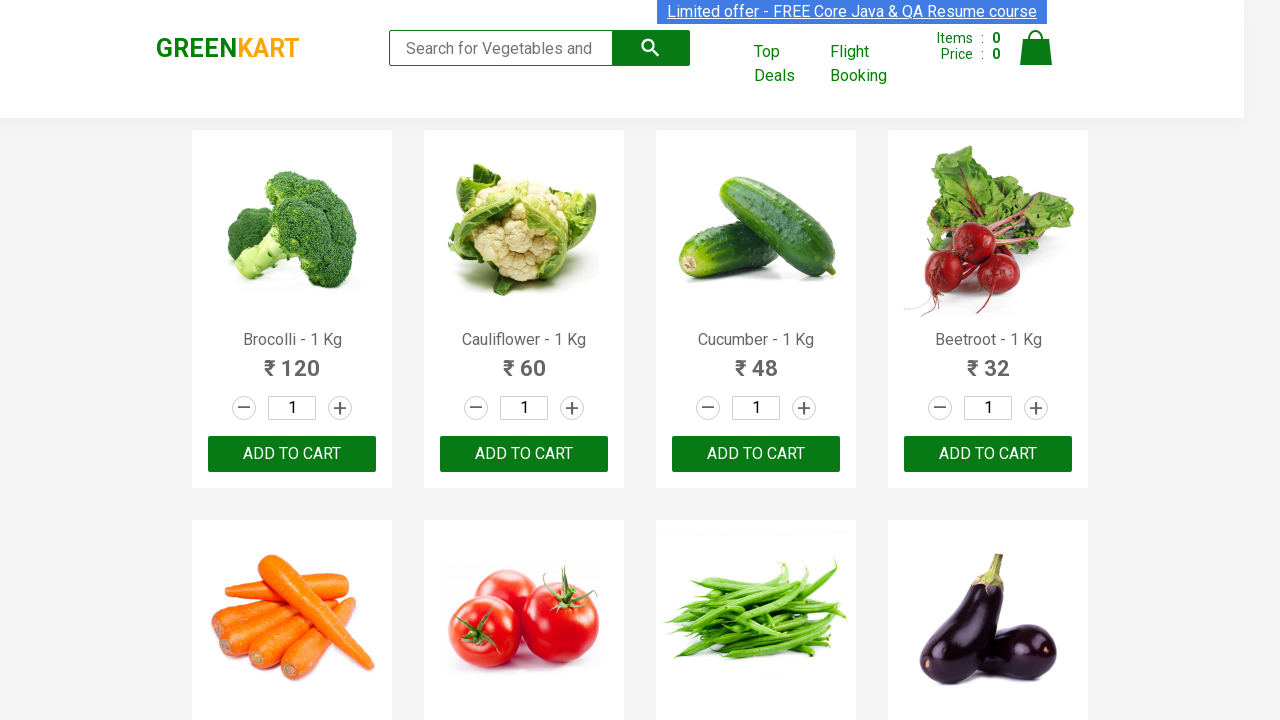

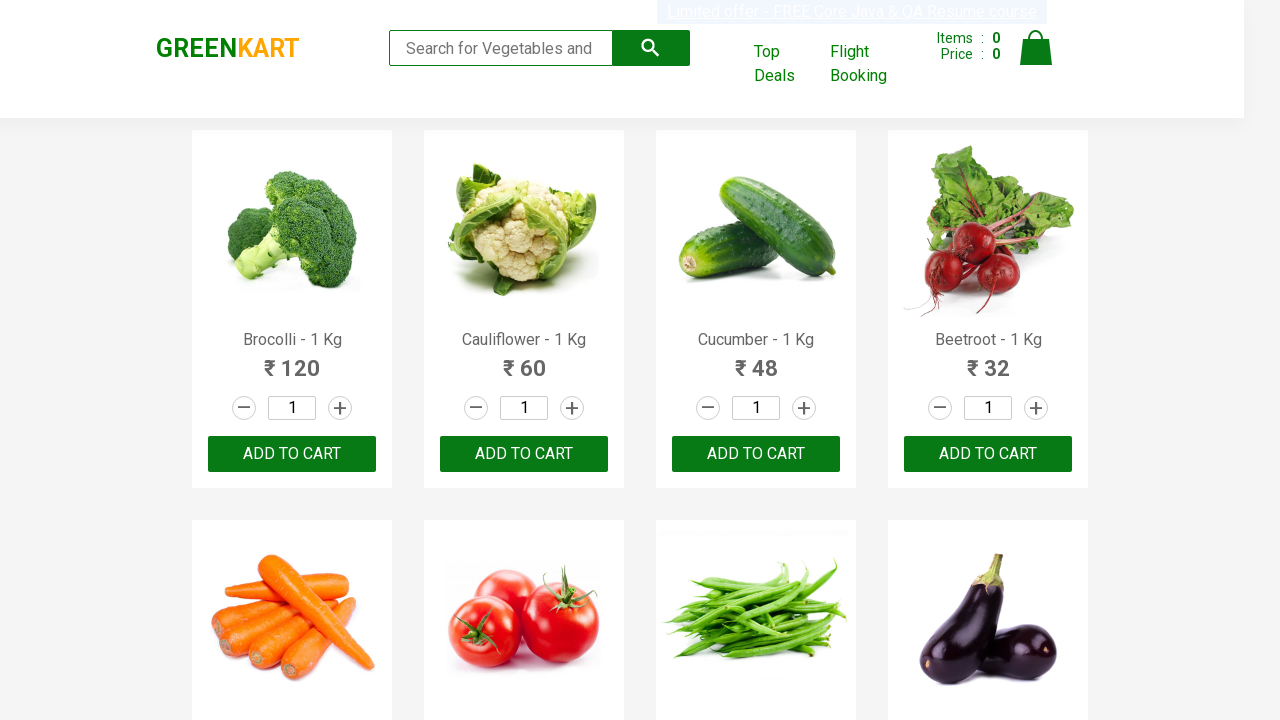